Tests a sample page by interacting with various form elements including text inputs, textareas, radio buttons, checkboxes, dropdown lists, and a button

Starting URL: https://knsquai.github.io/docs

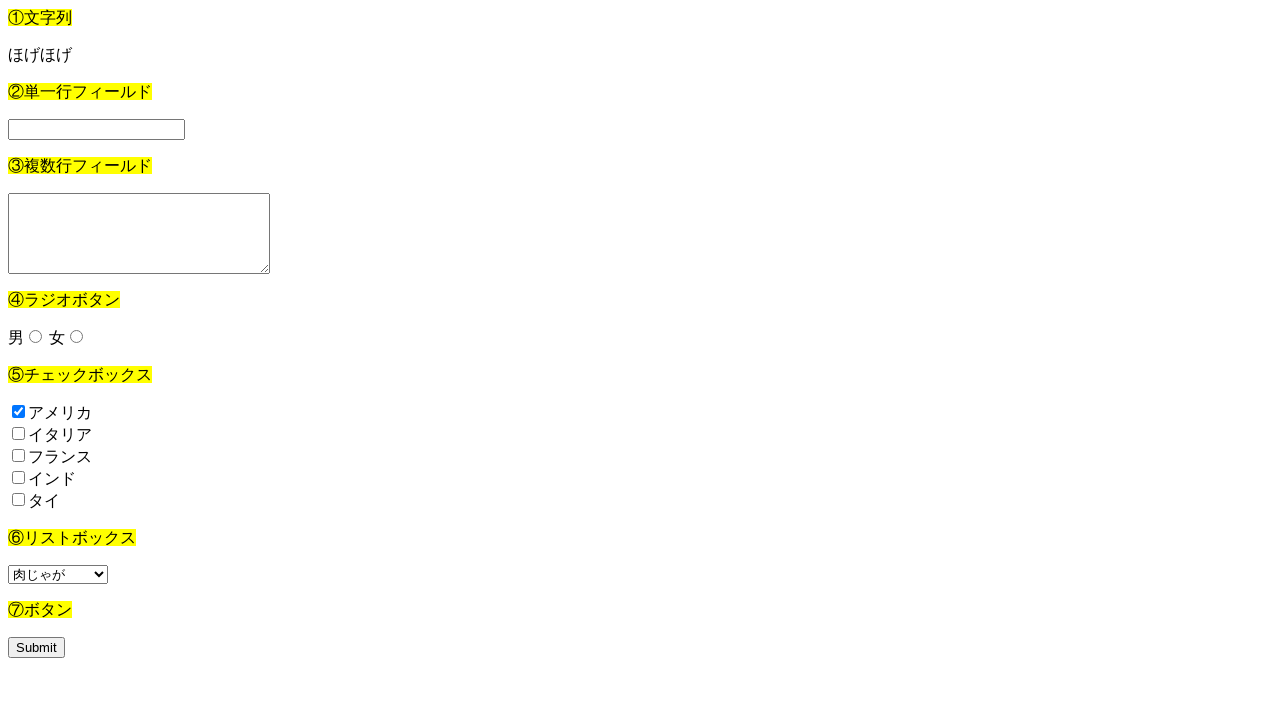

Verified page text element exists
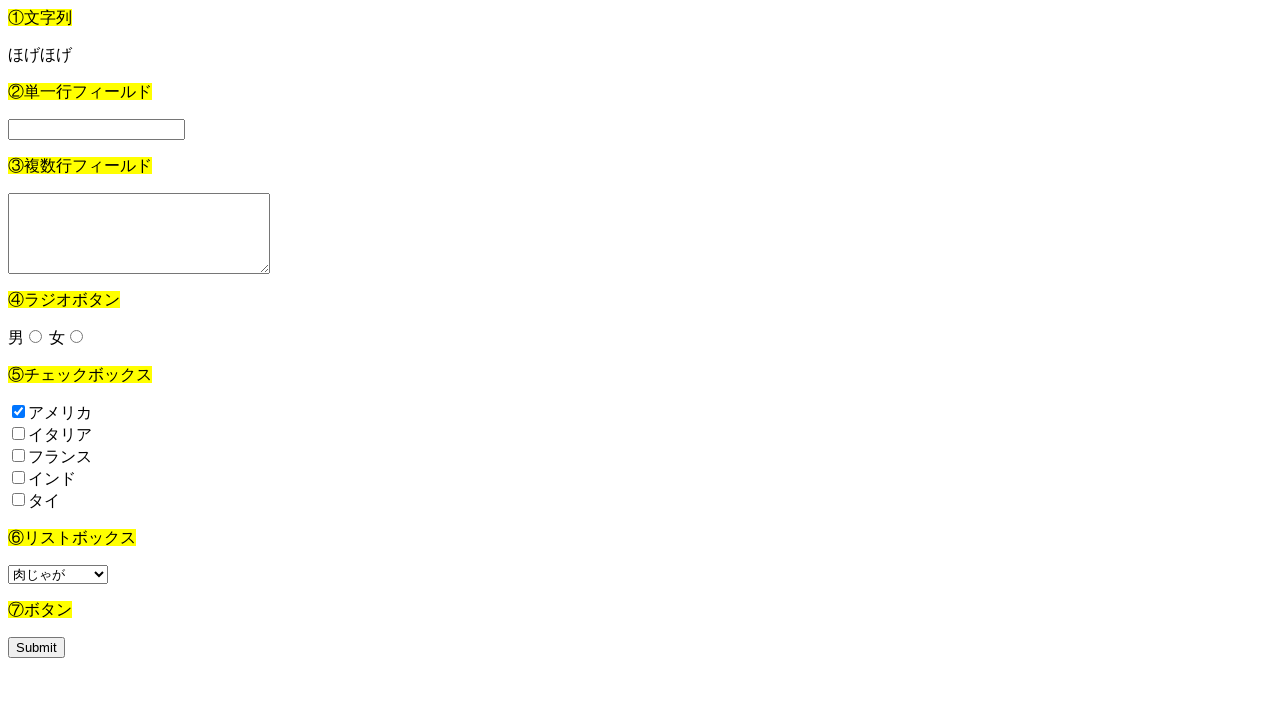

Filled single-line text input with '単一行' on xpath=/html/body/form[1]/input
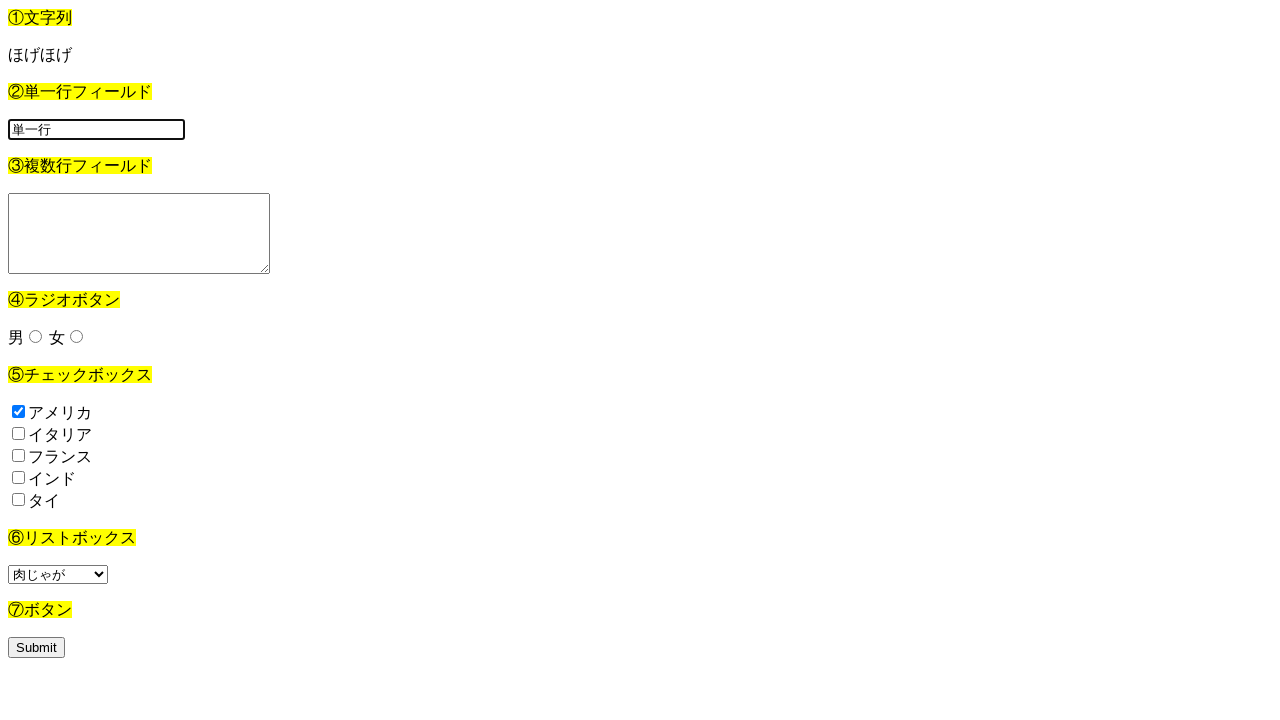

Filled multi-line textarea with multi-line text on xpath=/html/body/form[2]/textarea
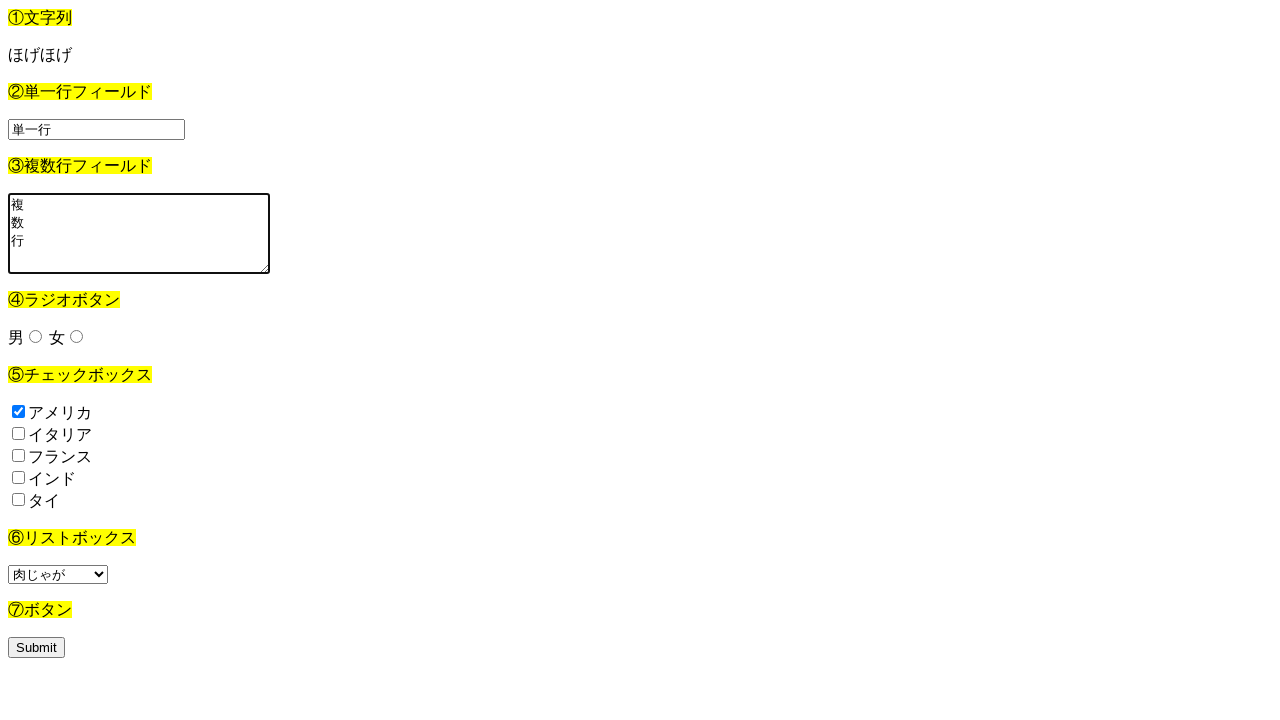

Selected male radio button at (36, 336) on xpath=/html/body/form[3]/input[1]
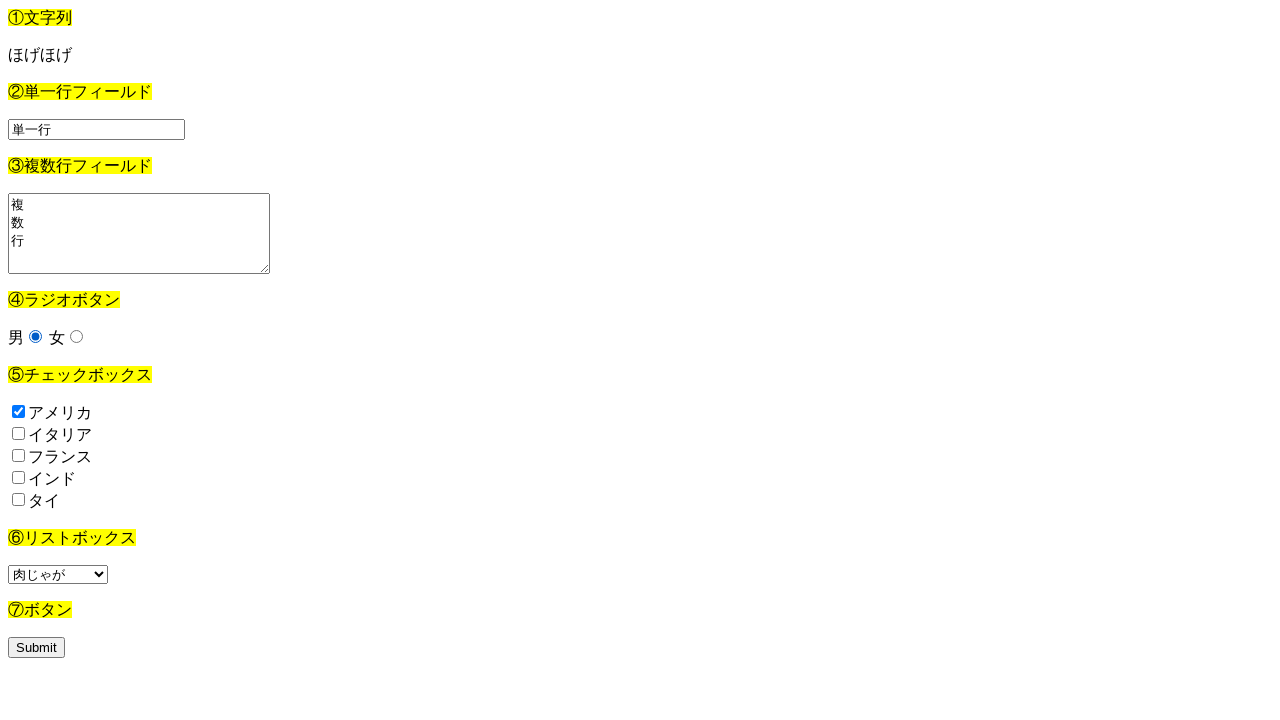

Selected female radio button at (76, 336) on xpath=/html/body/form[3]/input[2]
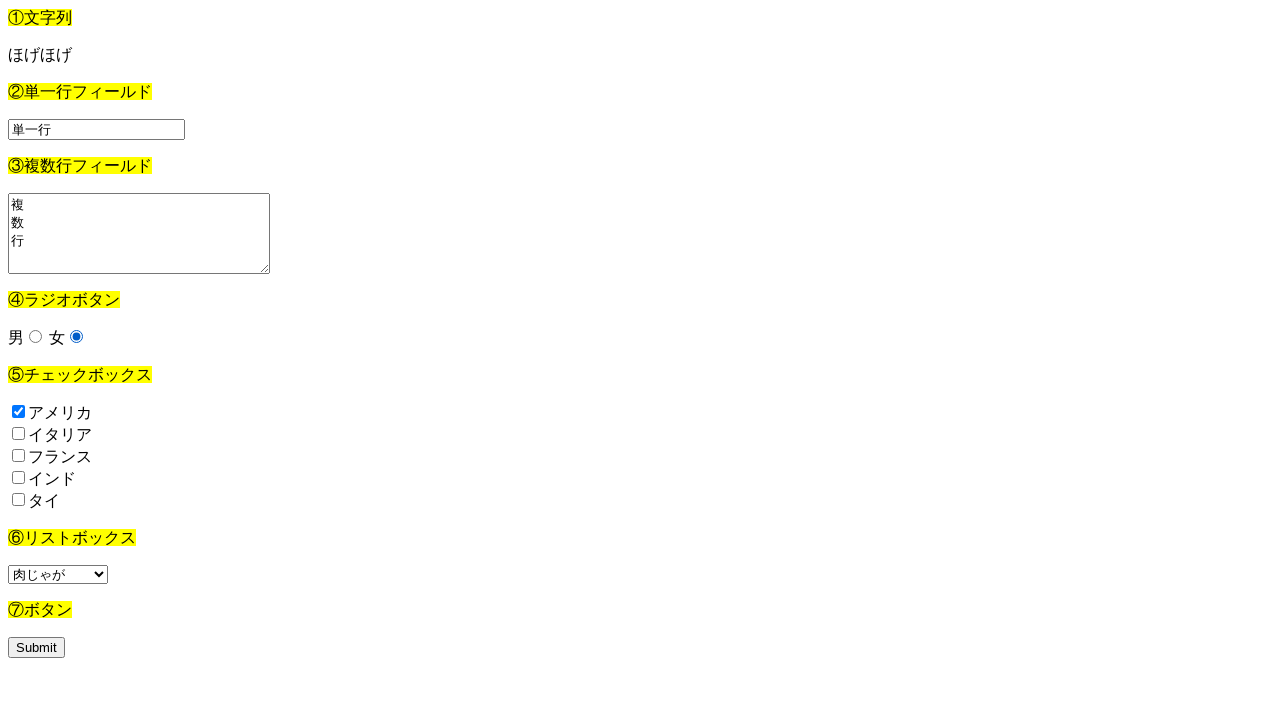

Checked America checkbox at (18, 412) on xpath=/html/body/form[4]/input[1]
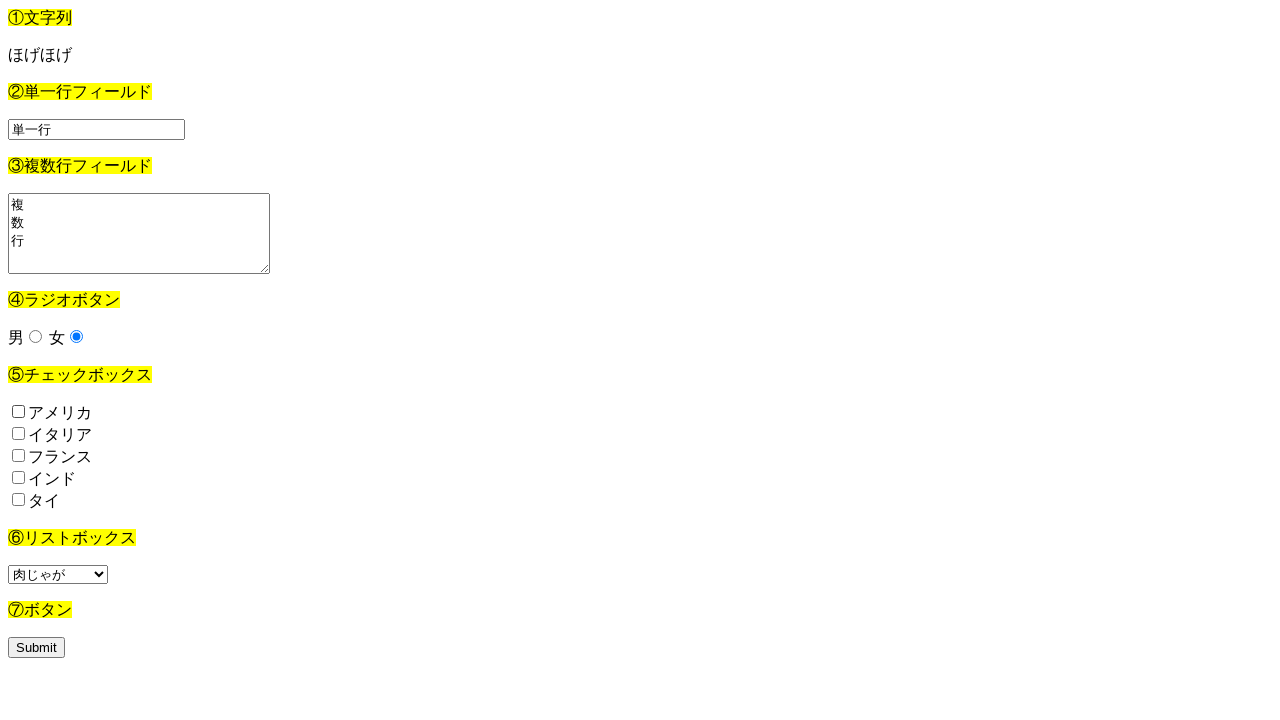

Checked Italy checkbox at (18, 434) on xpath=/html/body/form[4]/input[2]
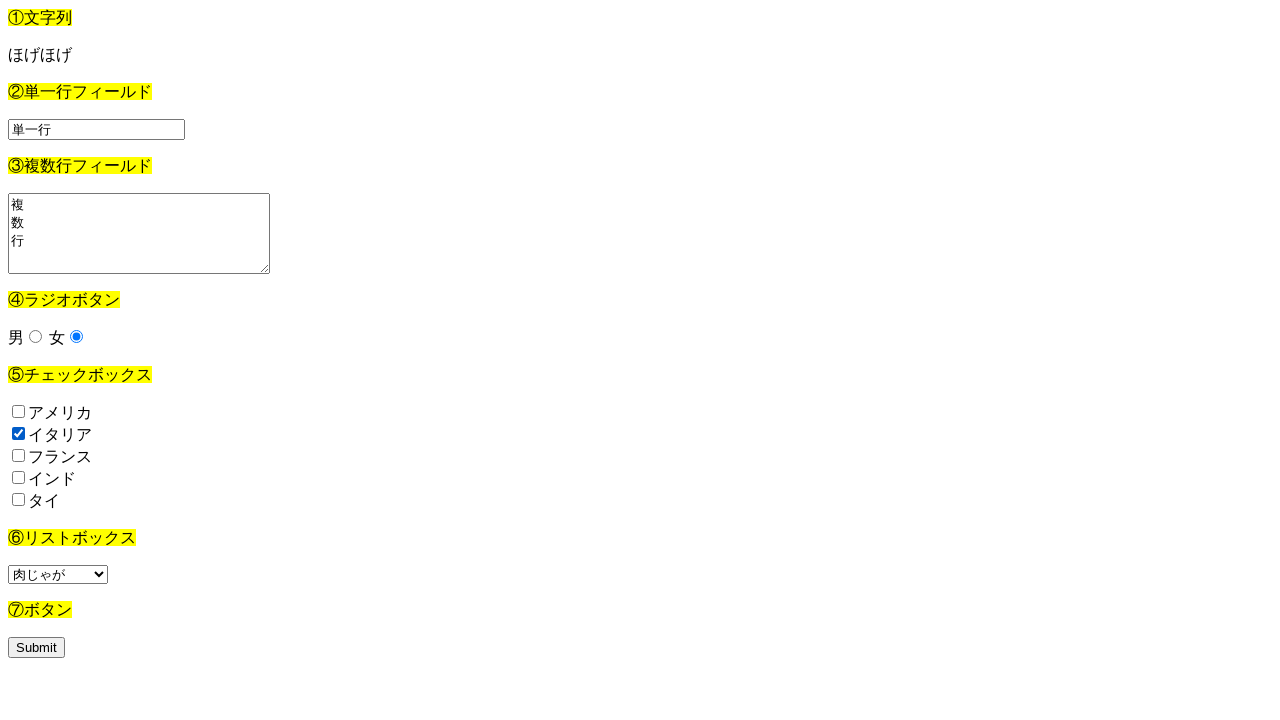

Selected dropdown option by index (肉じゃが) on select[name='ryouri']
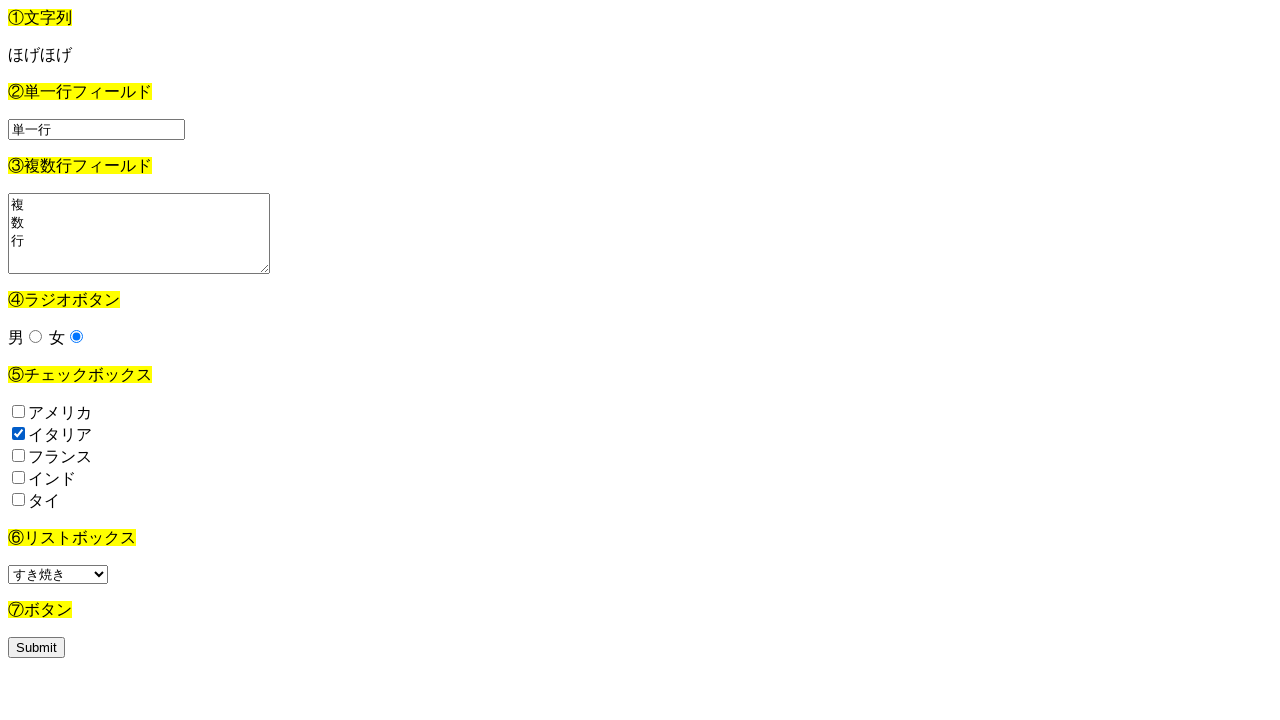

Selected dropdown option by value (すき焼き) on select[name='ryouri']
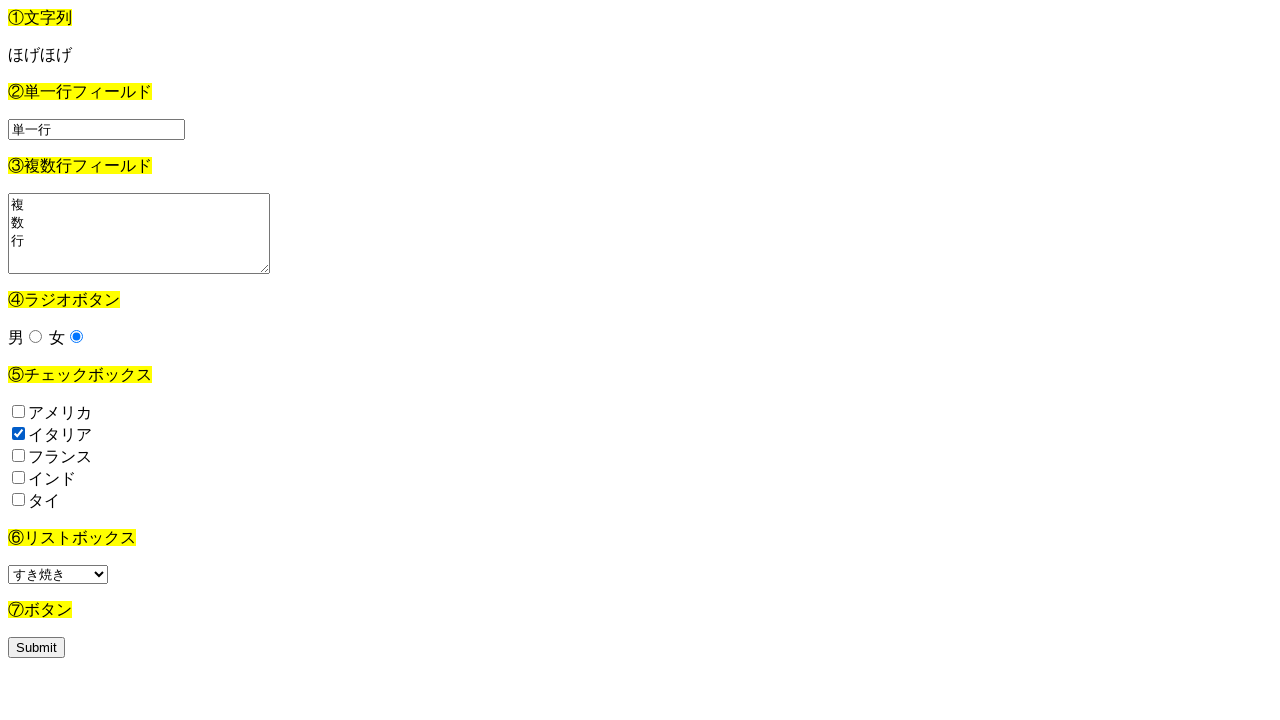

Selected dropdown option by visible text (カレーライス) on select[name='ryouri']
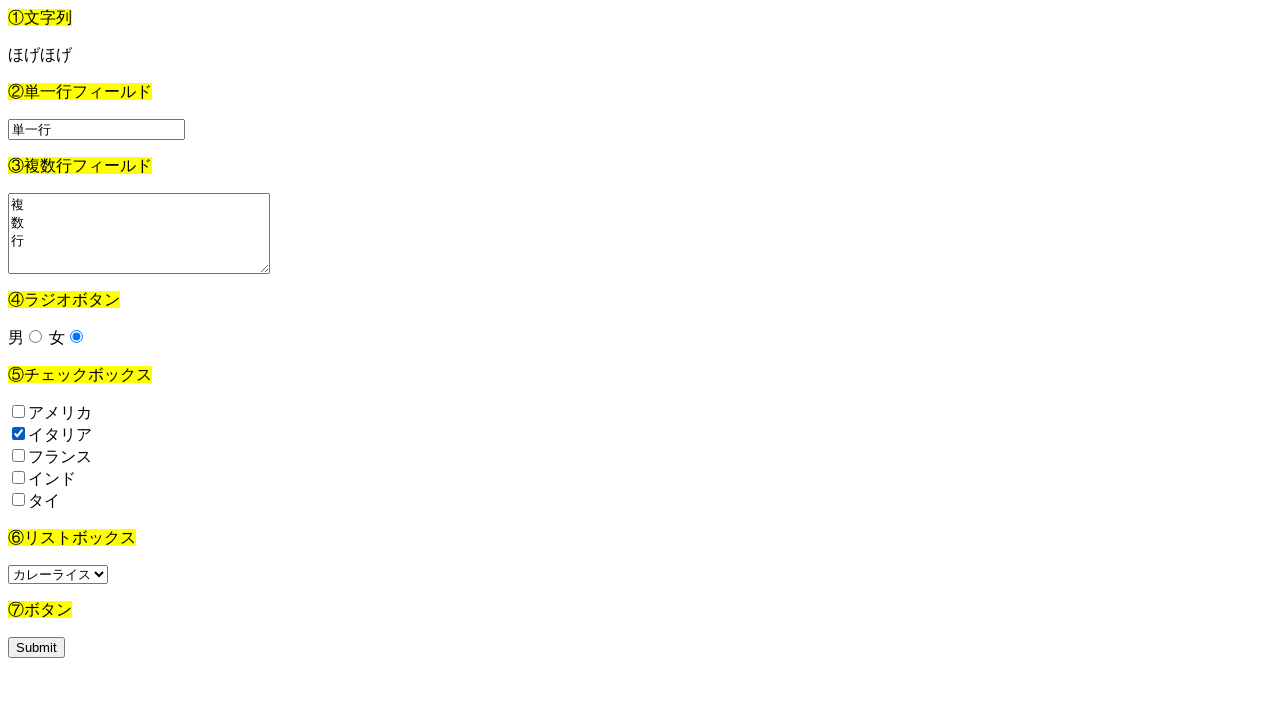

Clicked submit button at (36, 648) on xpath=/html/body/form[6]/input
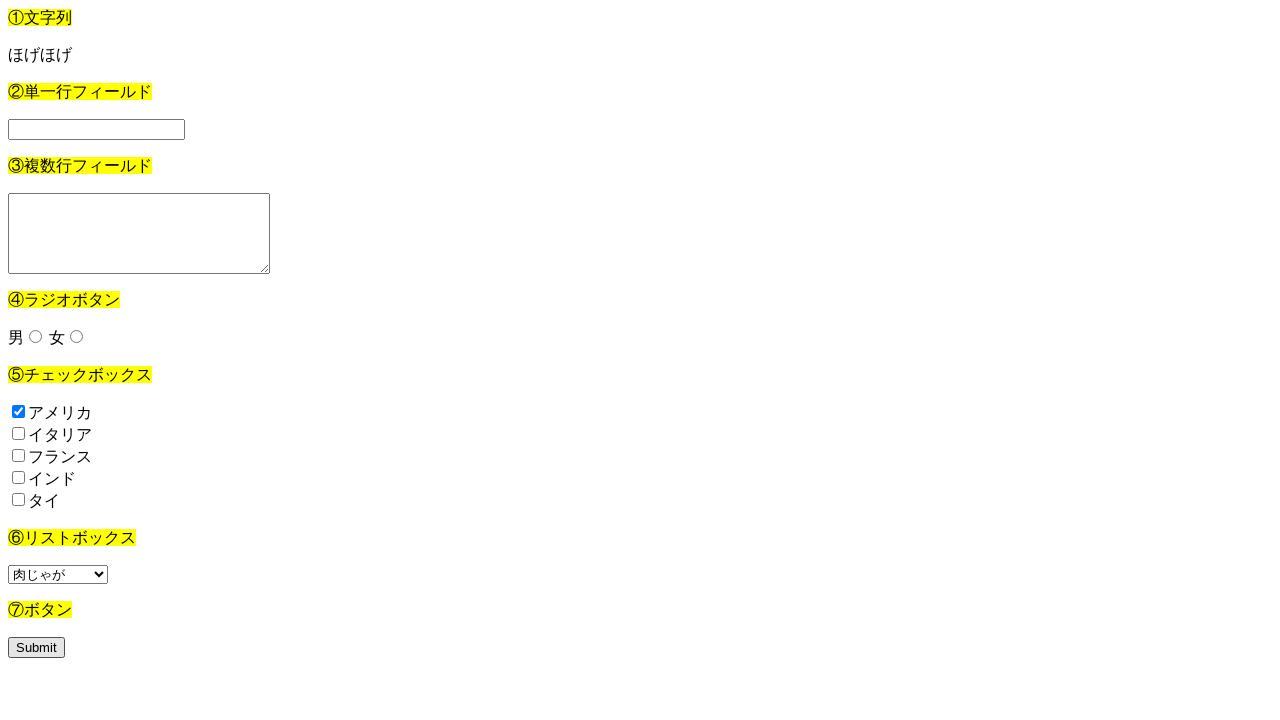

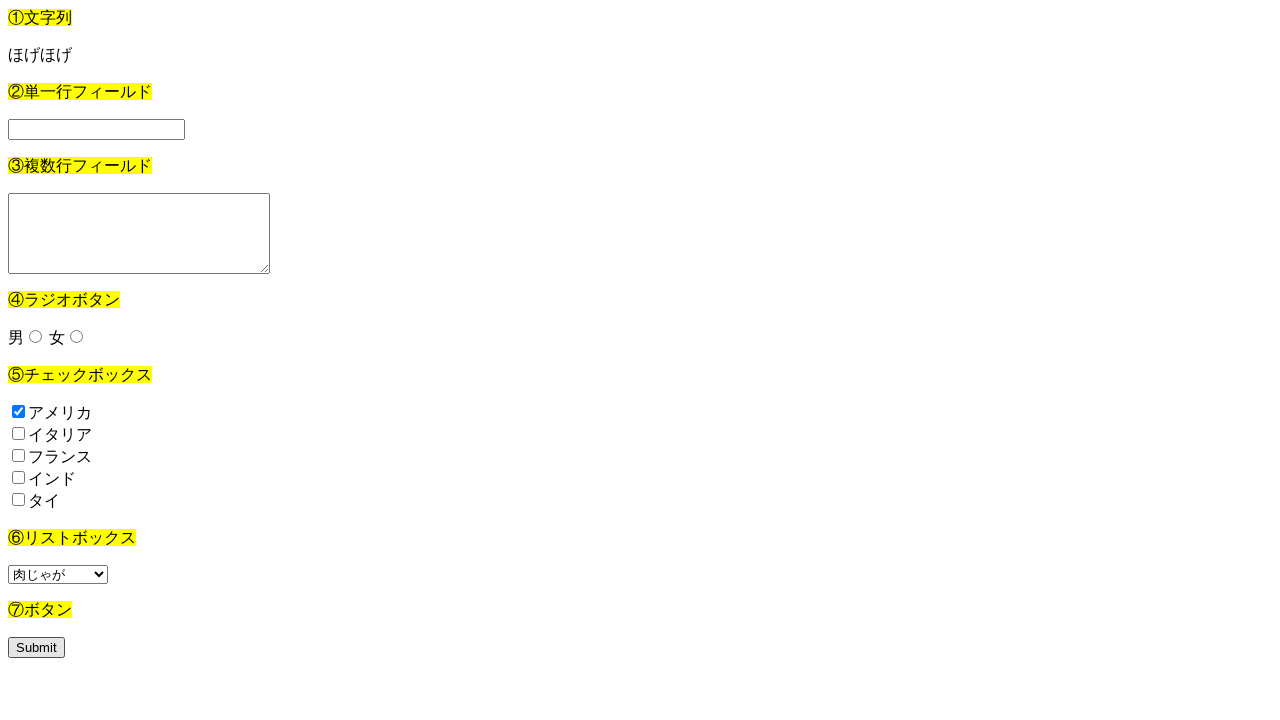